Tests registration form by filling ZIP code and all mandatory fields (first name, email, passwords) before submitting

Starting URL: https://sharelane.com/cgi-bin/register.py

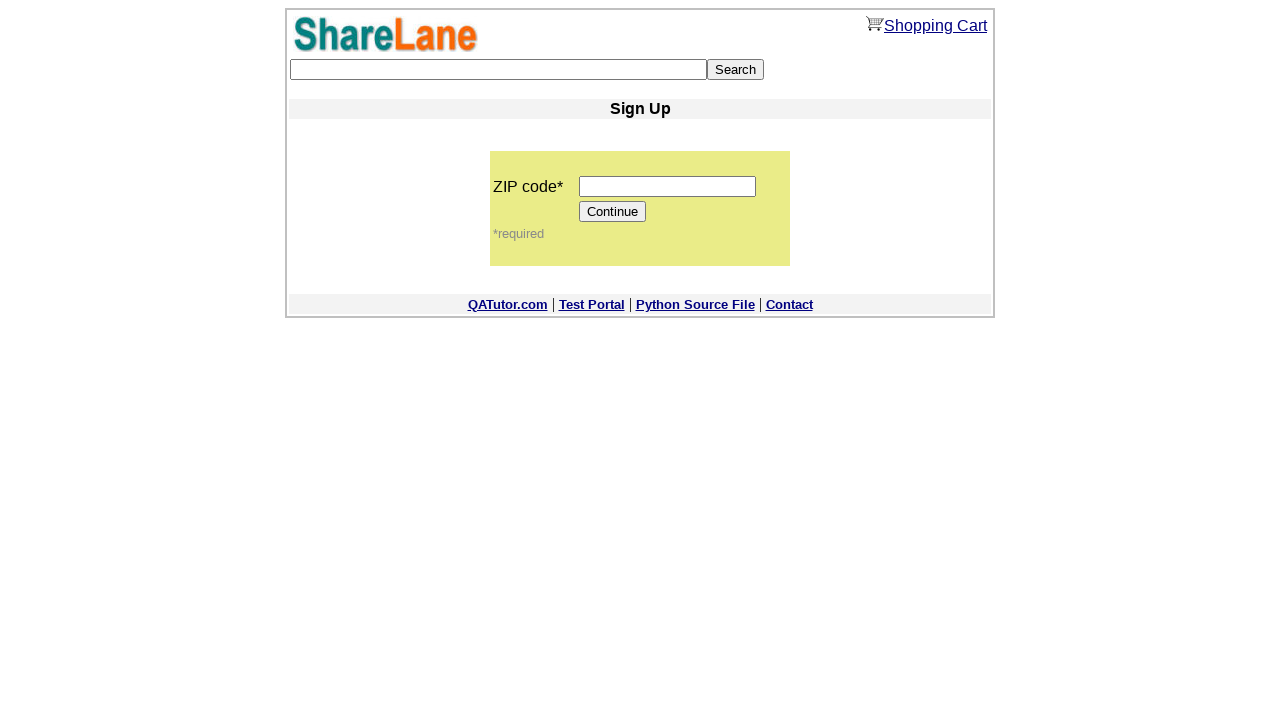

Filled ZIP code field with '444444' on input[name='zip_code']
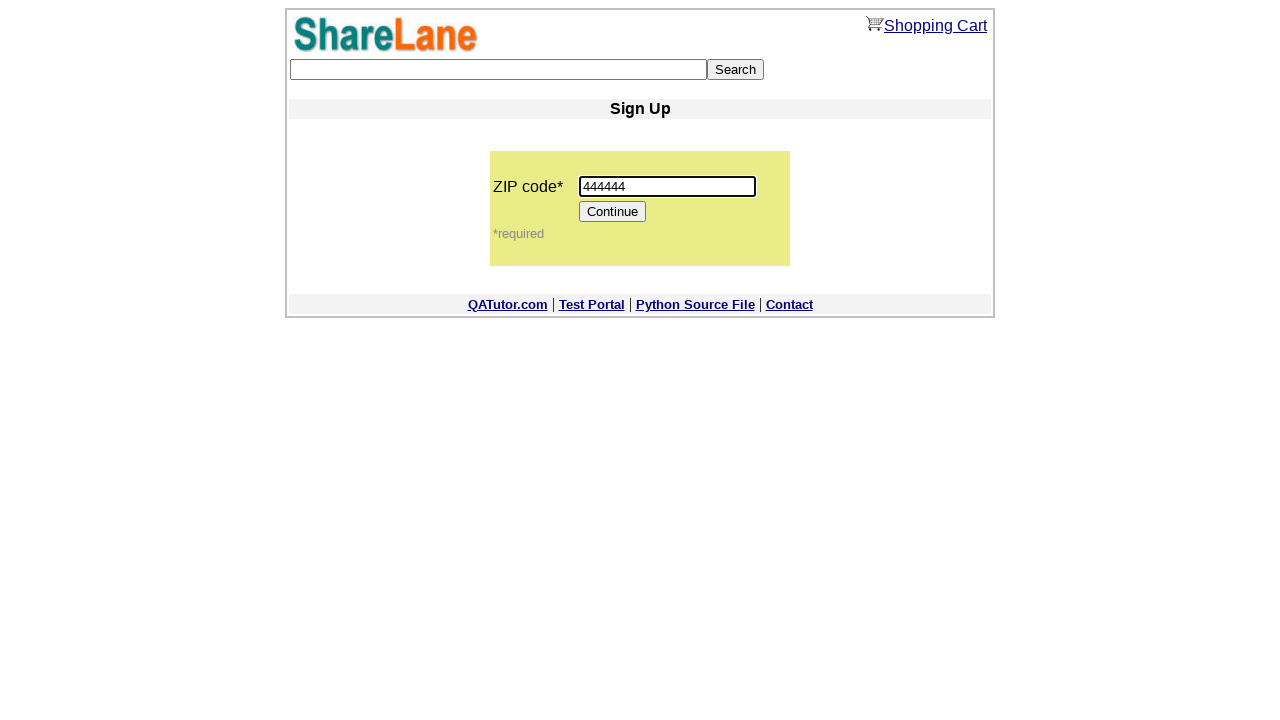

Clicked Continue button to proceed to registration form at (613, 212) on xpath=//*[@value='Continue']
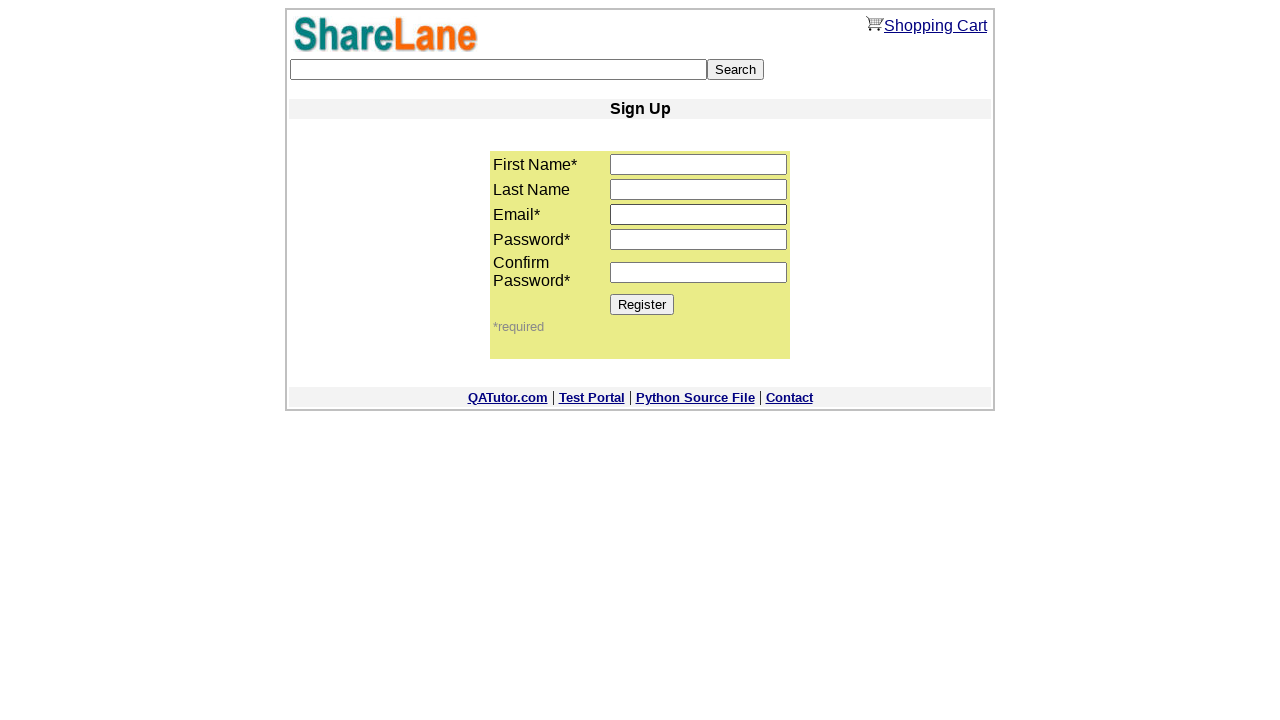

Filled first name field with 'Ziyat' on input[name='first_name']
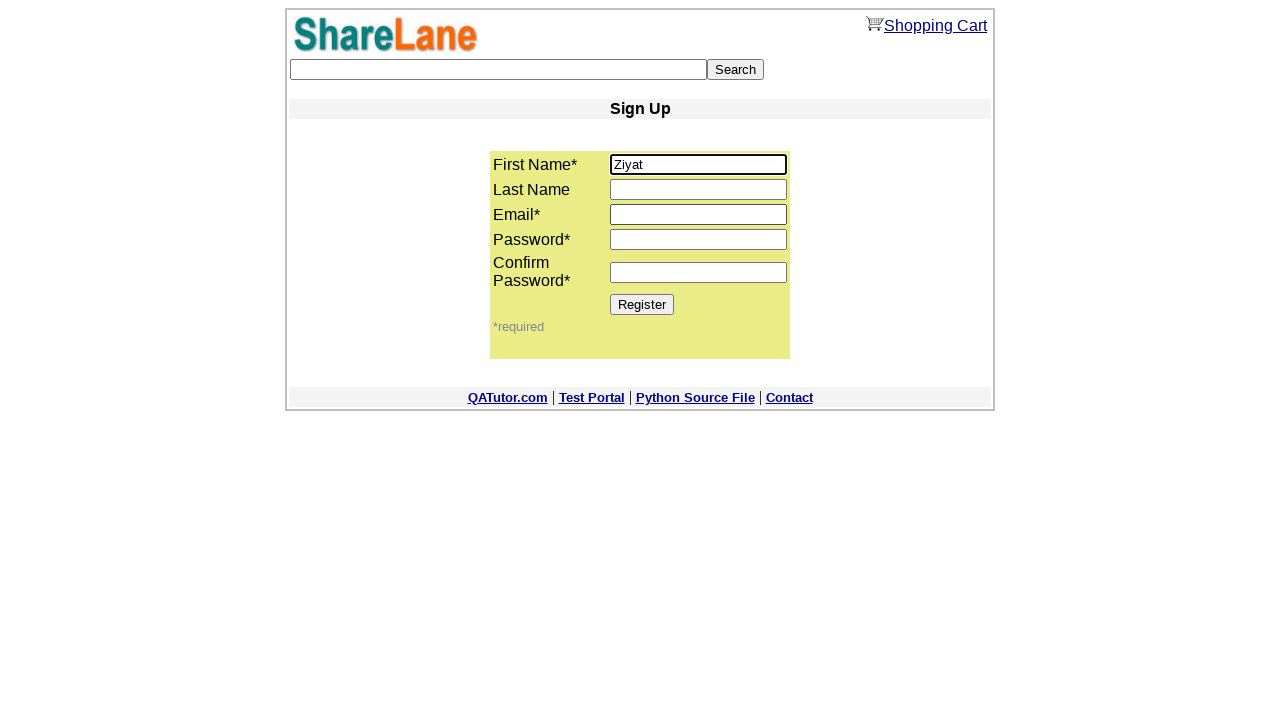

Filled email field with 'Ziyat@sharelane.com' on input[name='email']
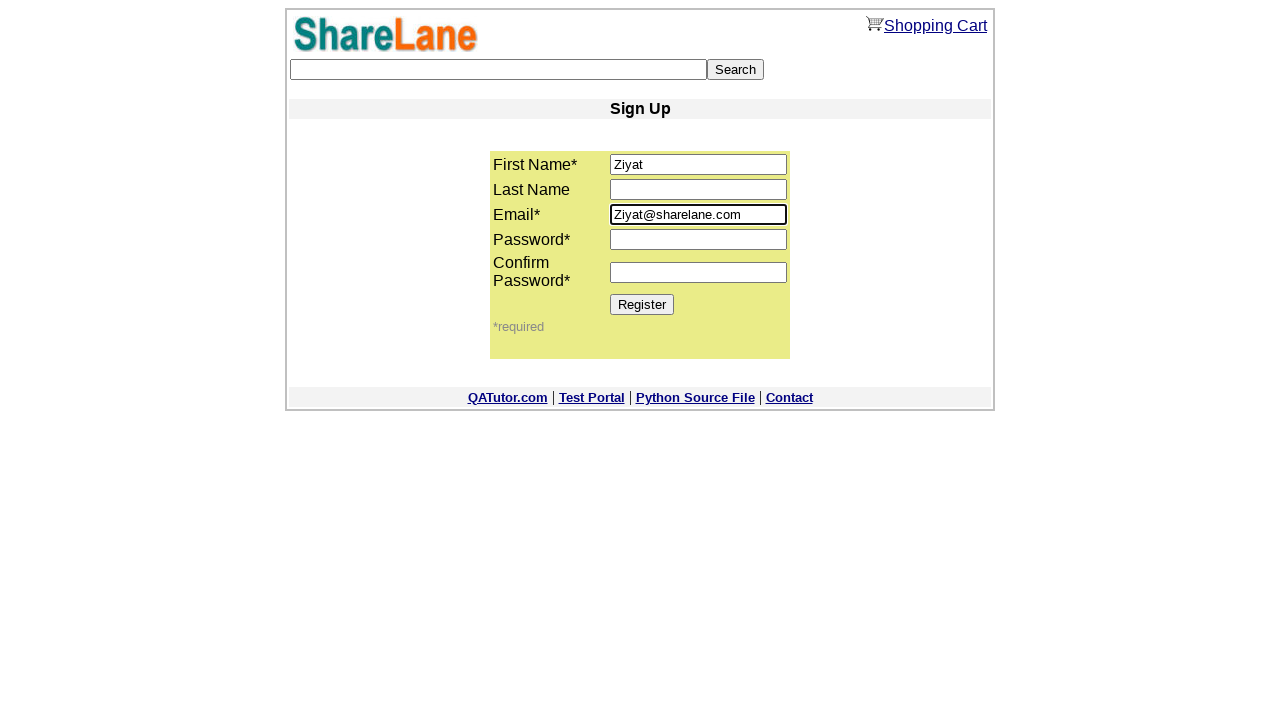

Filled password field with '23456' on input[name='password1']
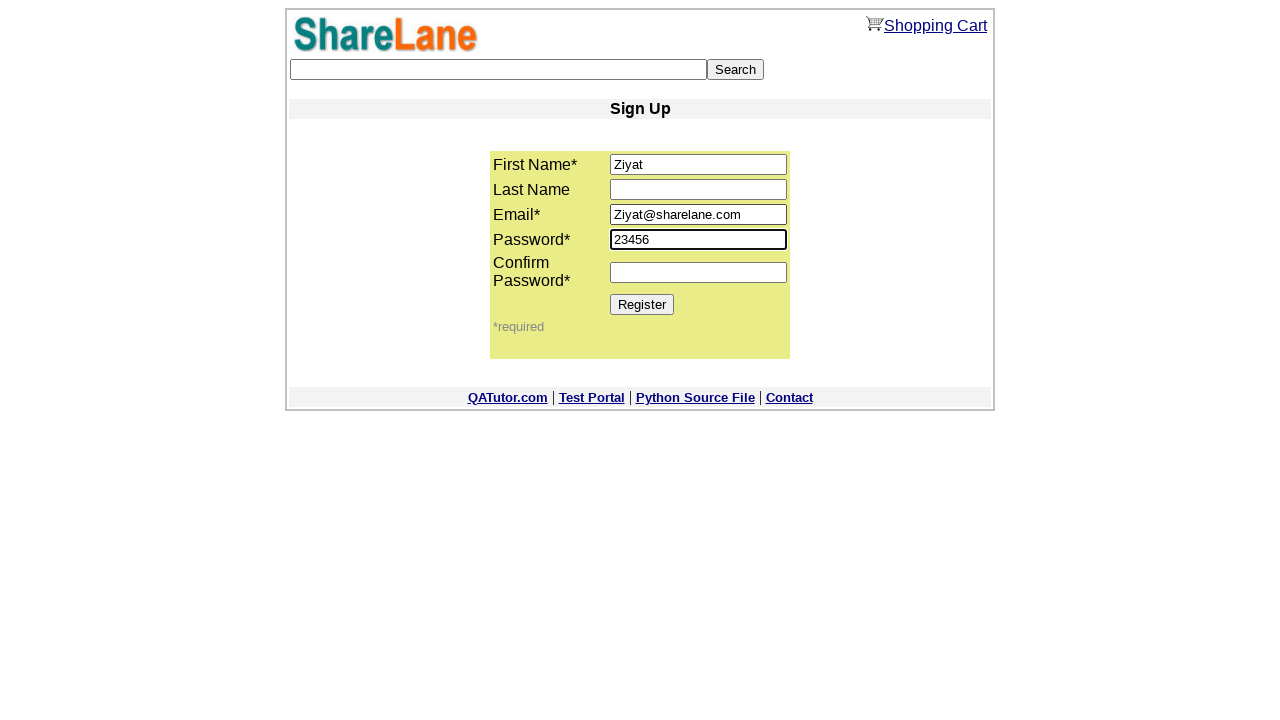

Filled password confirmation field with '23456' on input[name='password2']
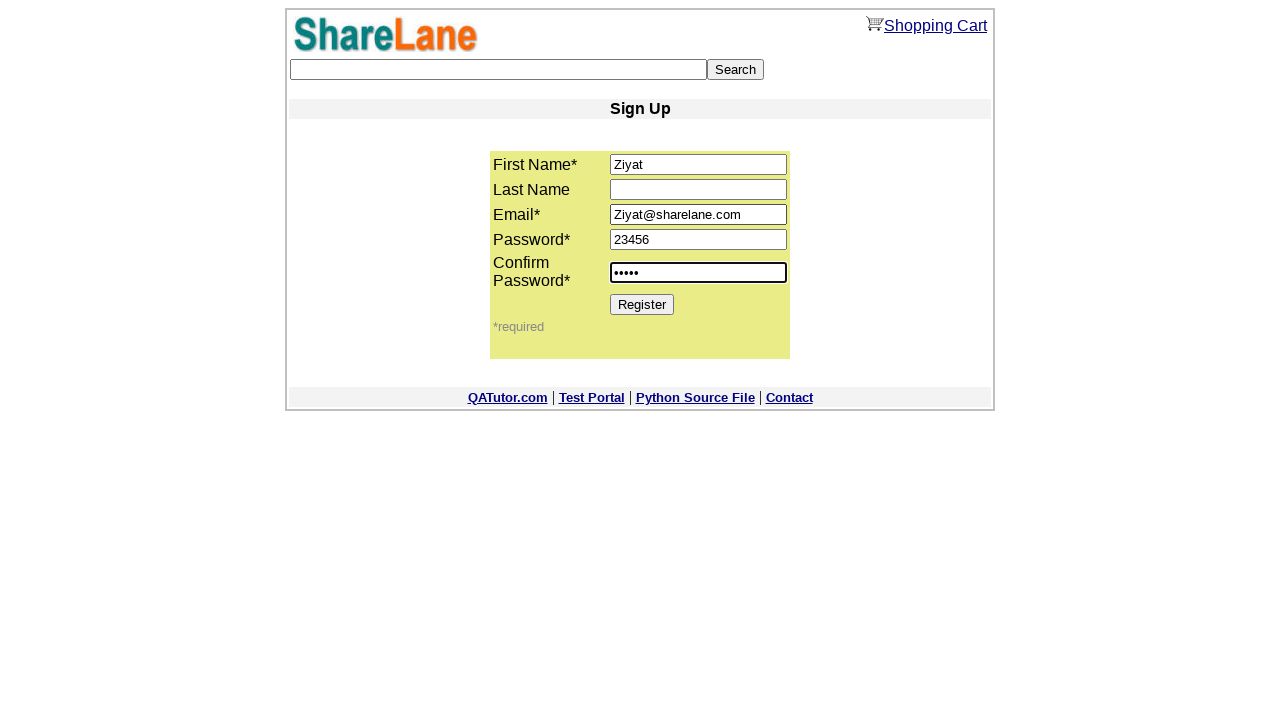

Clicked Register button to submit registration form at (642, 304) on xpath=//*[@value='Register']
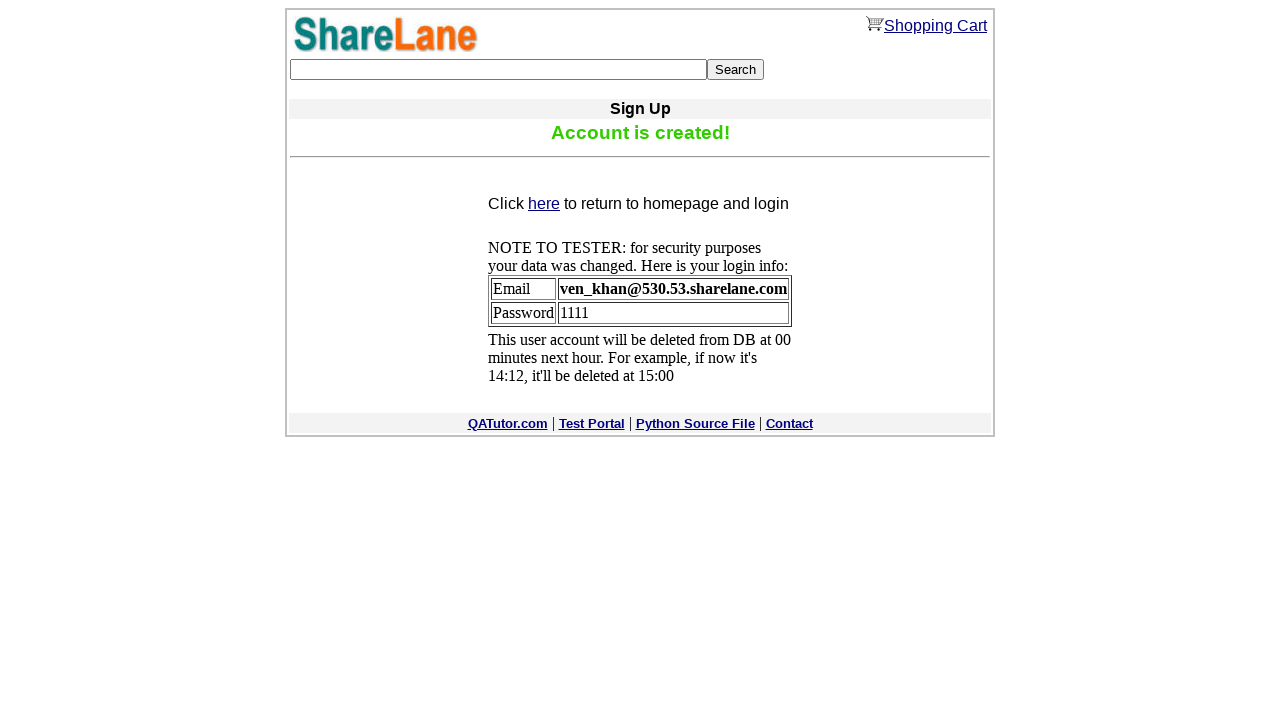

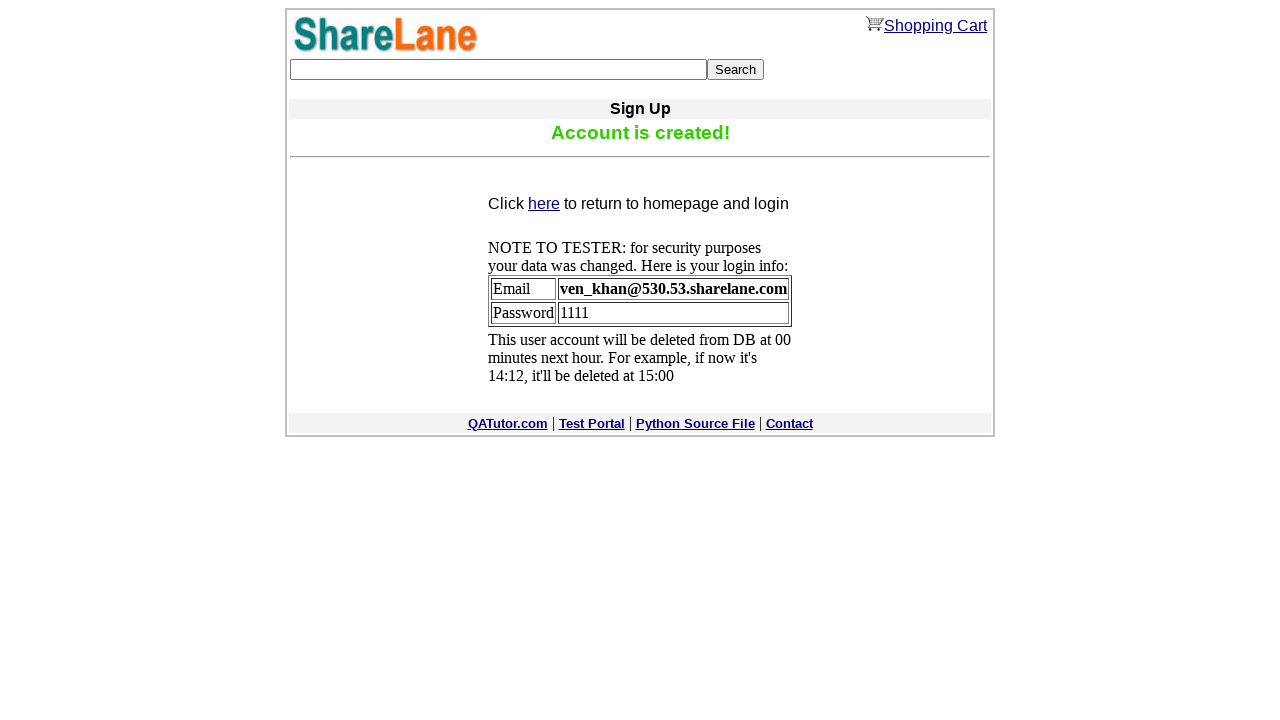